Tests registration form validation with password that is too short (less than 6 characters), verifying password length error messages appear.

Starting URL: https://alada.vn/tai-khoan/dang-ky.html

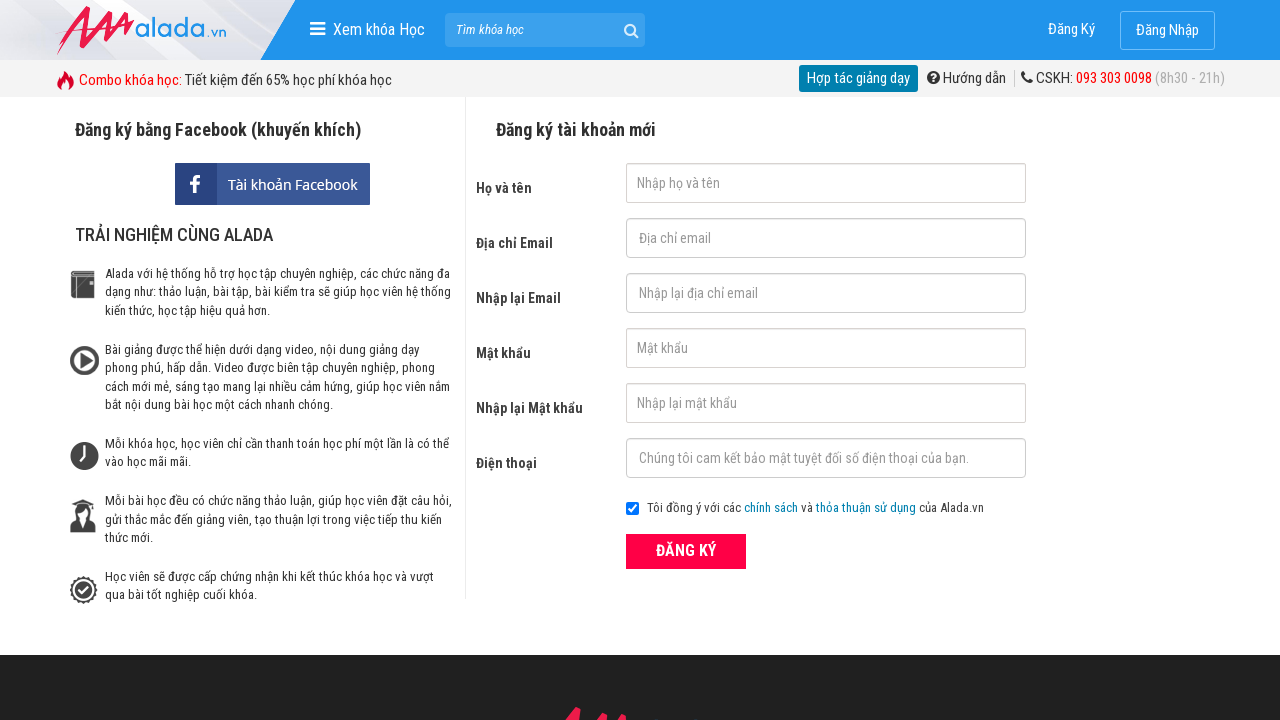

Filled first name field with 'hanhhong' on #txtFirstname
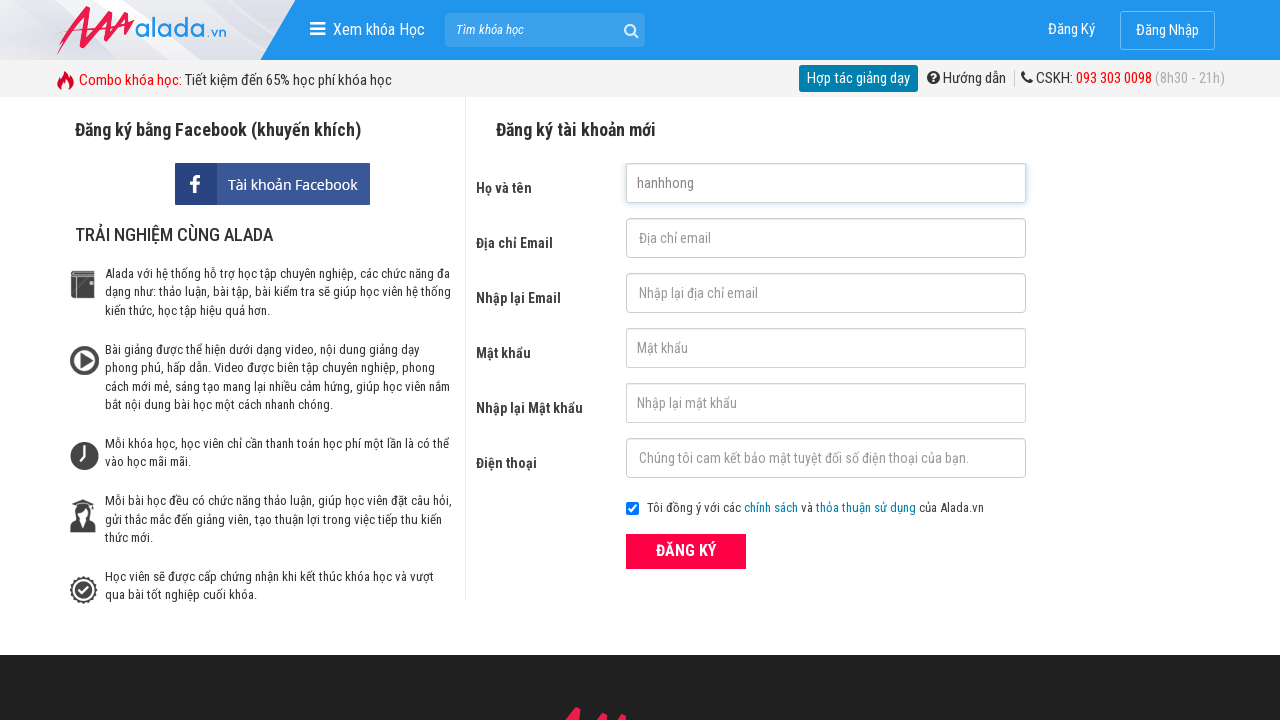

Filled email field with 'hanh.nguyenthihong88@gmail.com' on #txtEmail
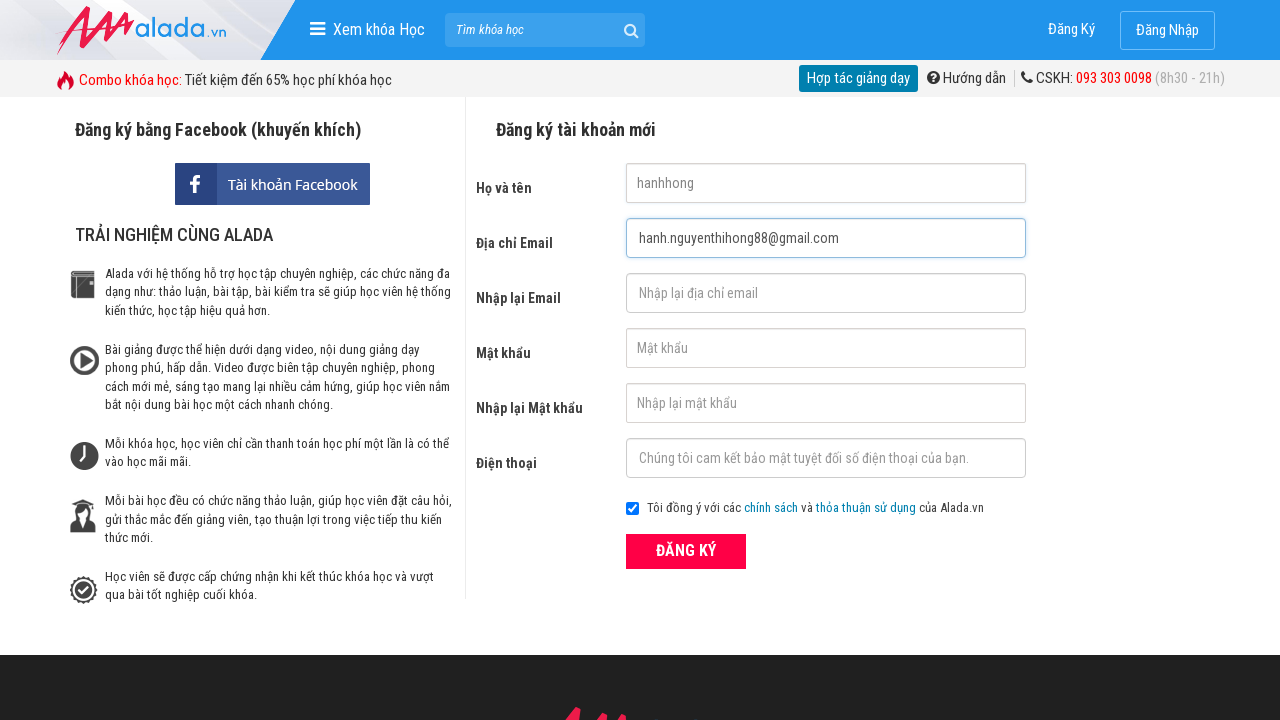

Filled confirm email field with 'hanh.nguyenthihong88@gmail.com' on #txtCEmail
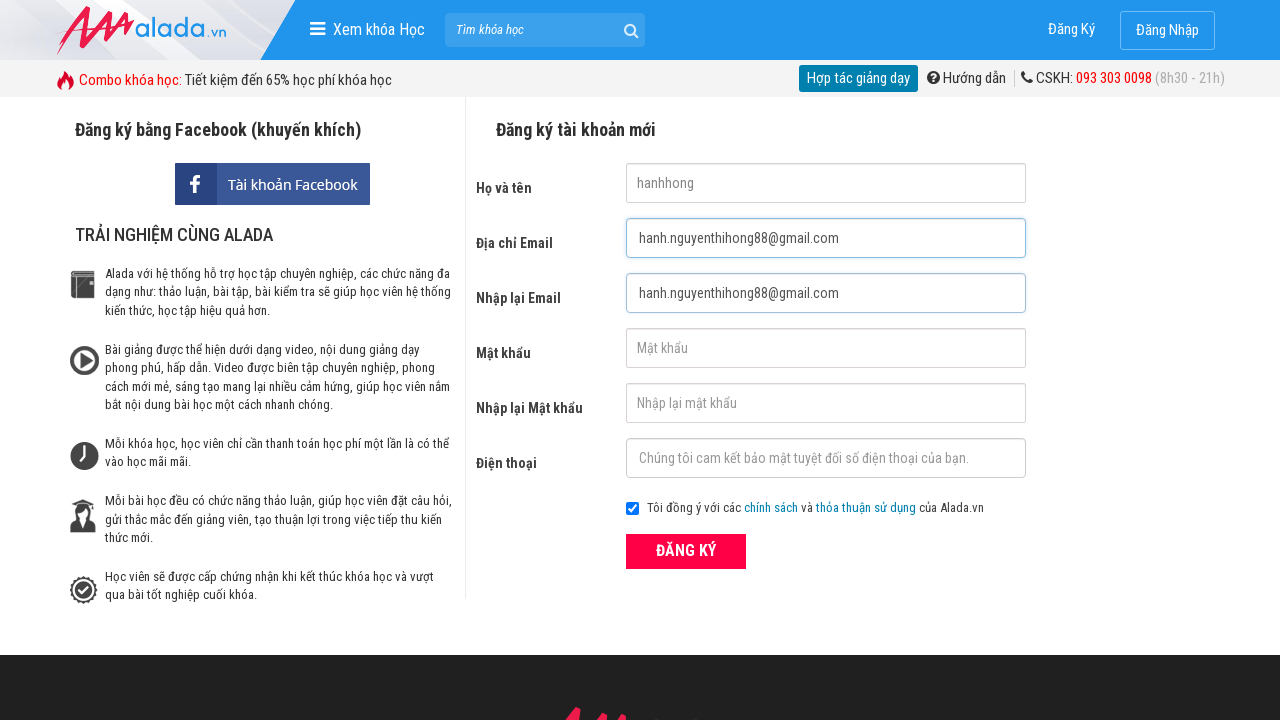

Filled password field with short password '1234' (less than 6 characters) on #txtPassword
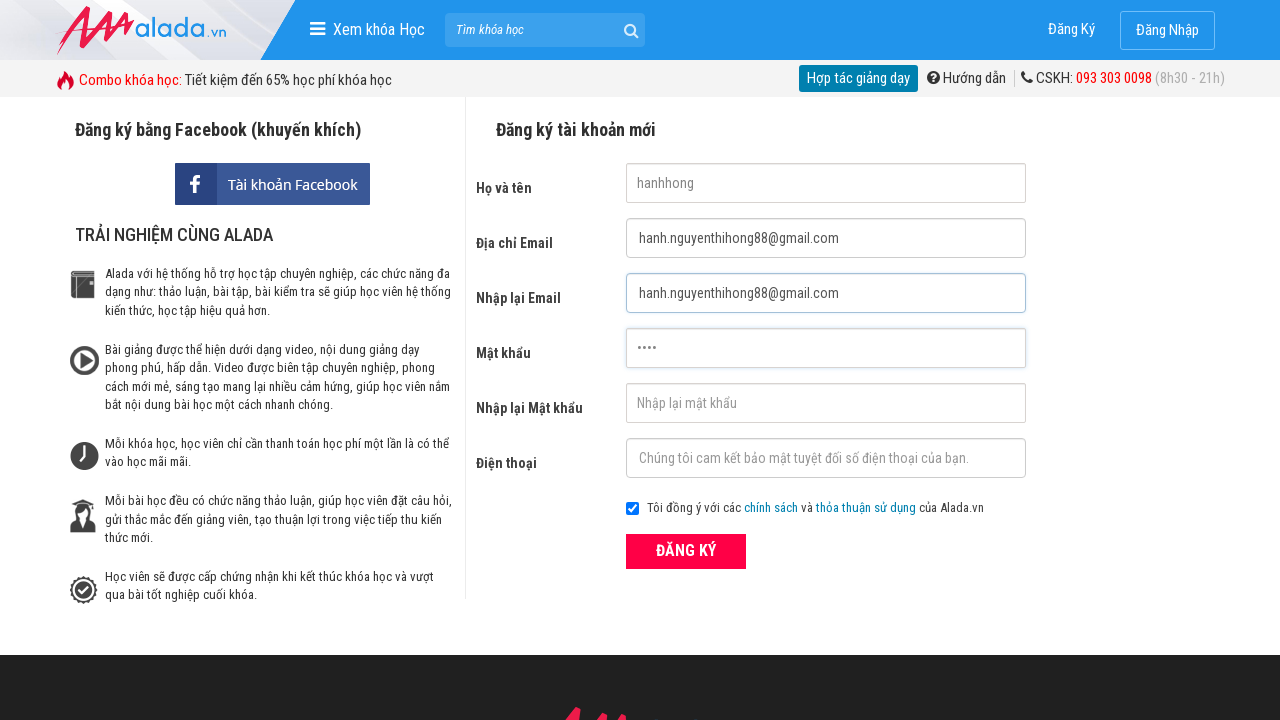

Filled confirm password field with '1234' on #txtCPassword
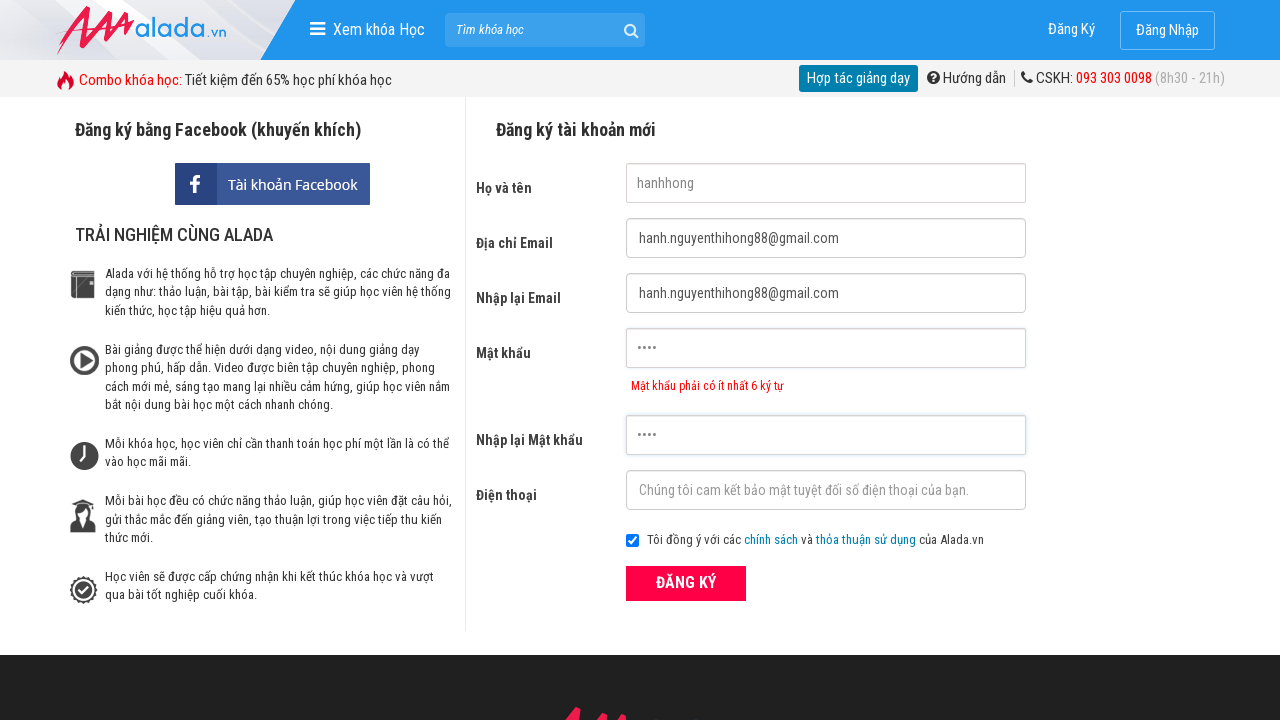

Filled phone field with '09875566778' on #txtPhone
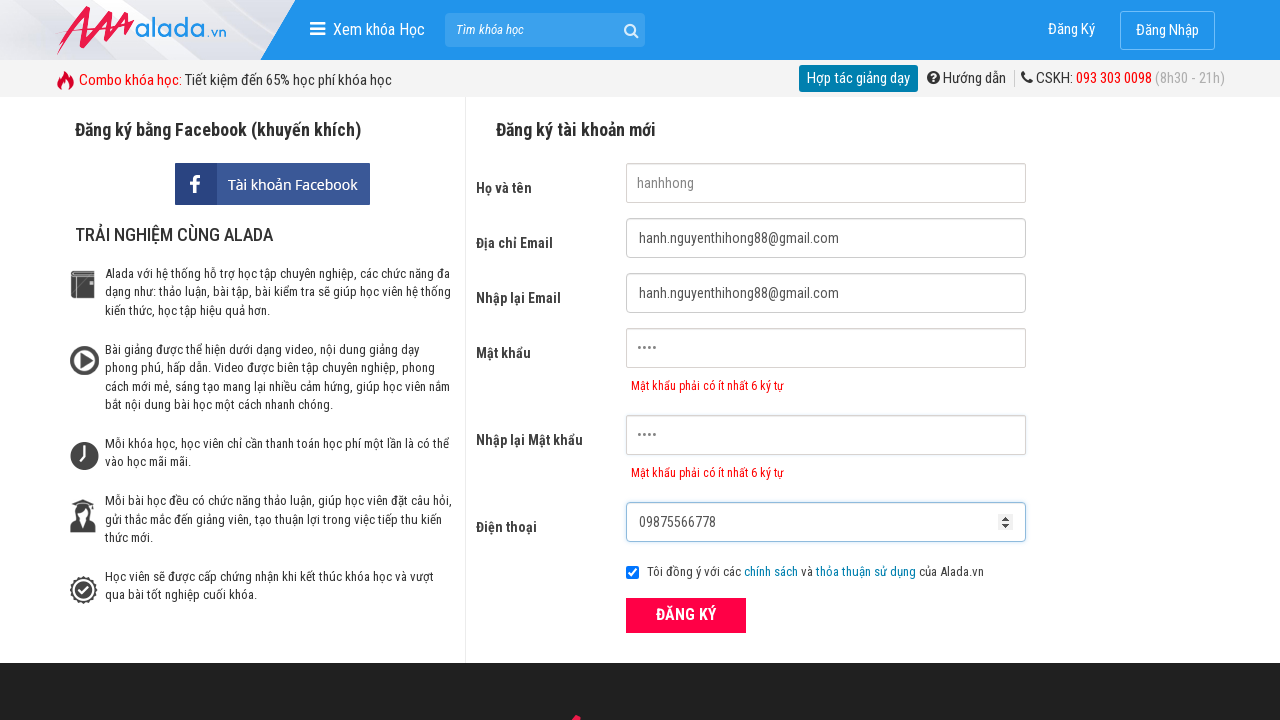

Clicked ĐĂNG KÝ (register) button to submit form at (686, 615) on xpath=//form[@id='frmLogin']//button[text()='ĐĂNG KÝ']
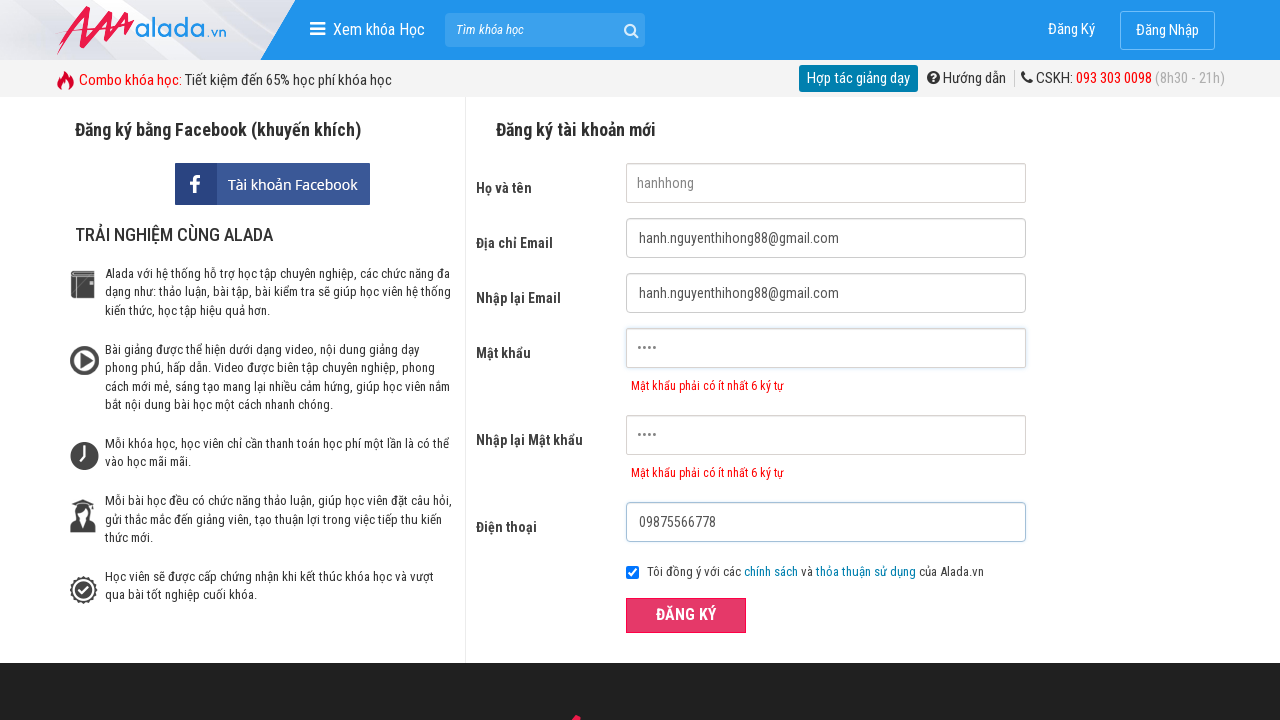

Password error message appeared validating password length requirement
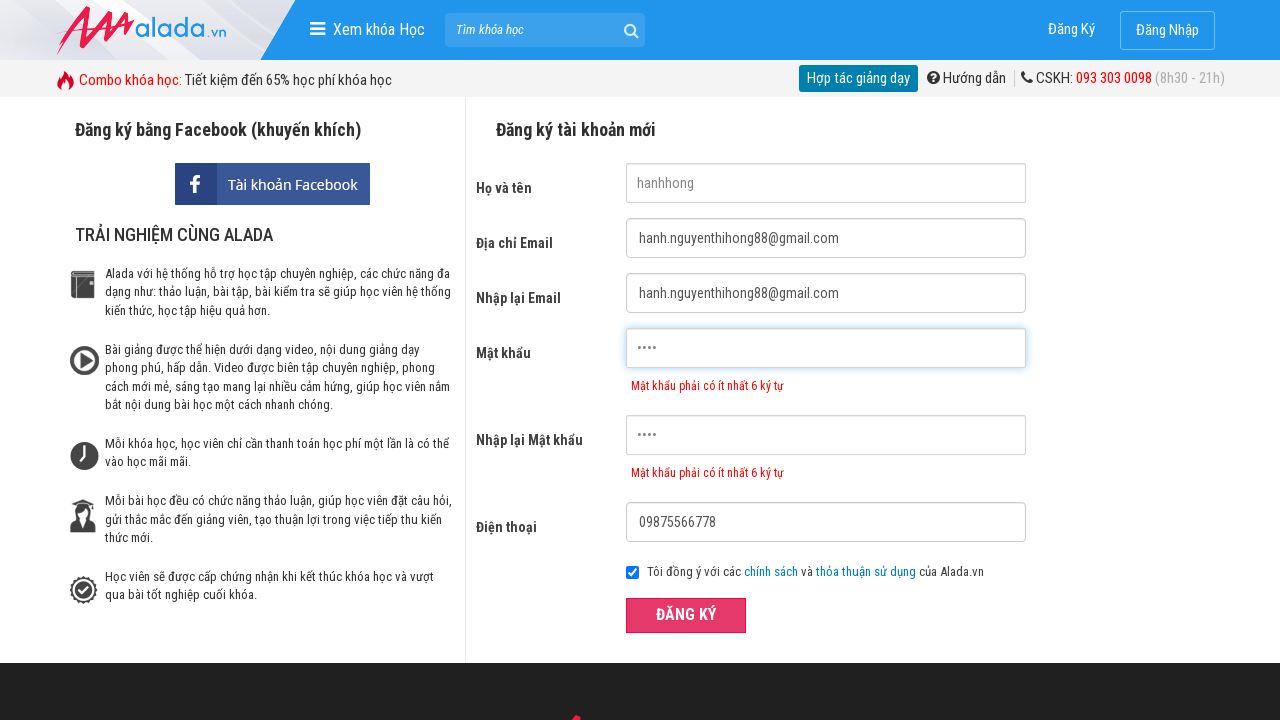

Confirm password error message appeared validating password length requirement
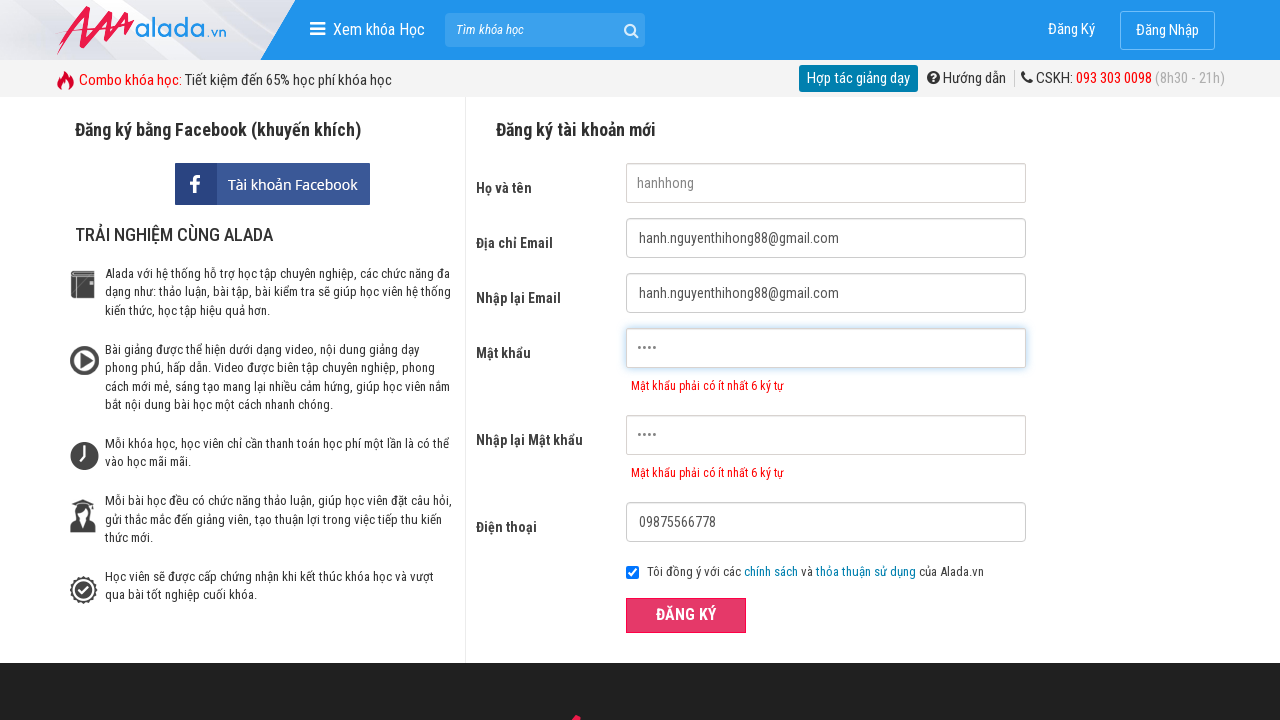

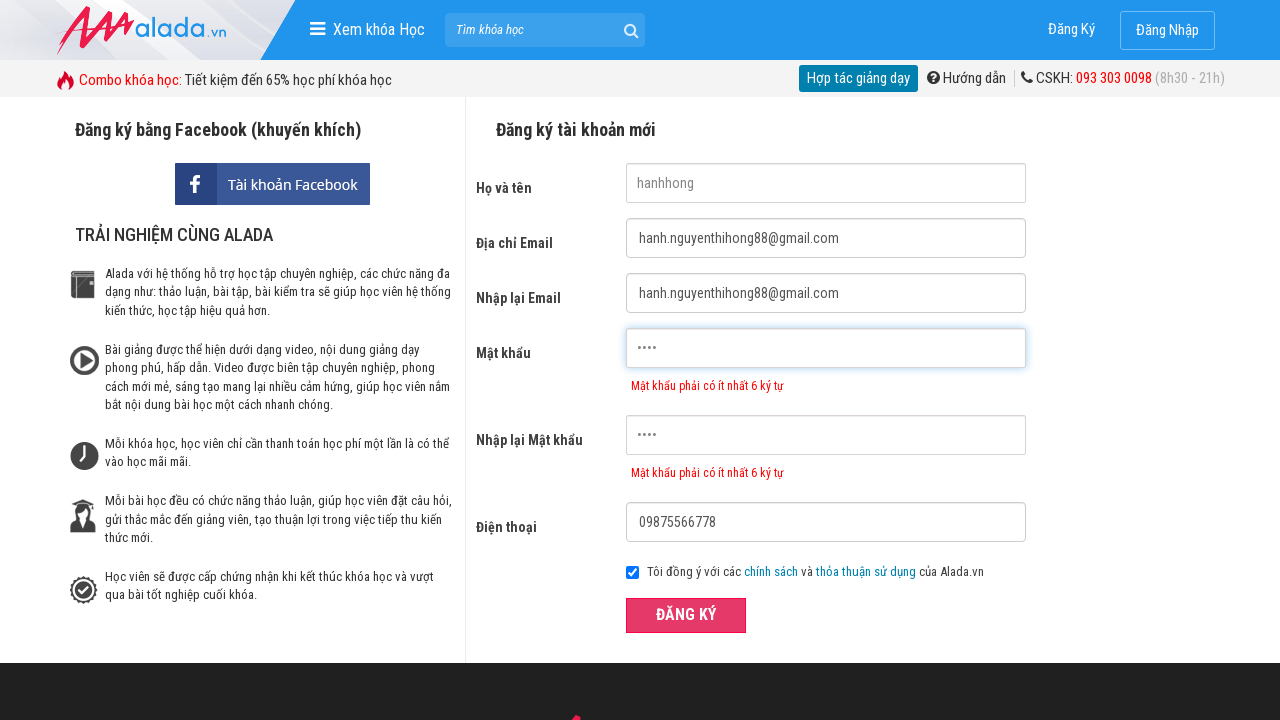